Tests switching between multiple browser windows by clicking a link that opens a new window, then switching between windows using index-based window handles and verifying page titles.

Starting URL: http://the-internet.herokuapp.com/windows

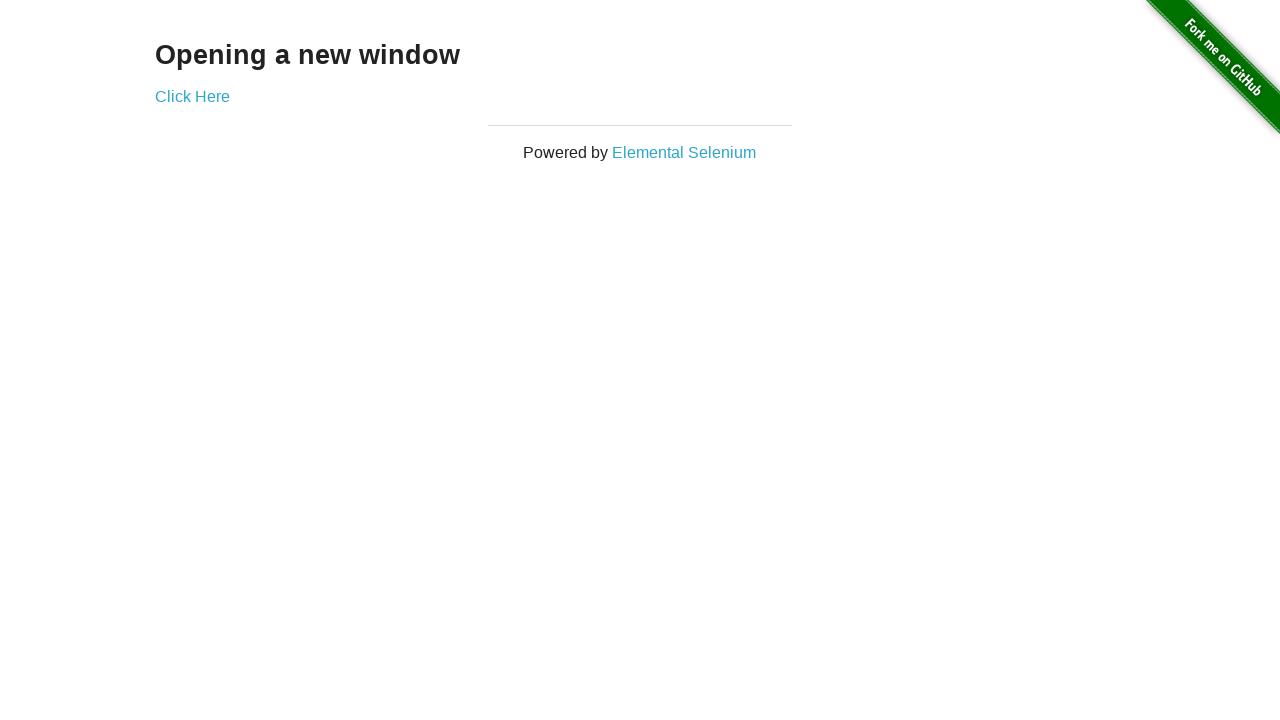

Clicked link to open new window at (192, 96) on .example a
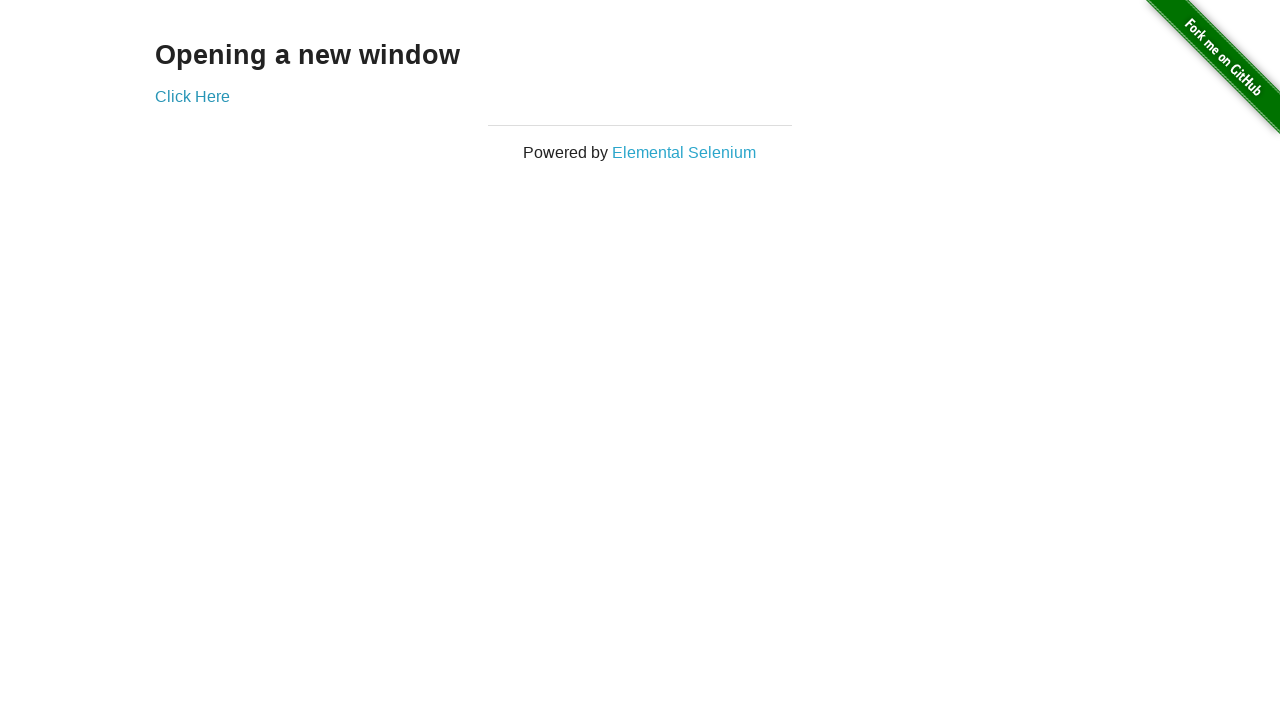

Waited for new window to open
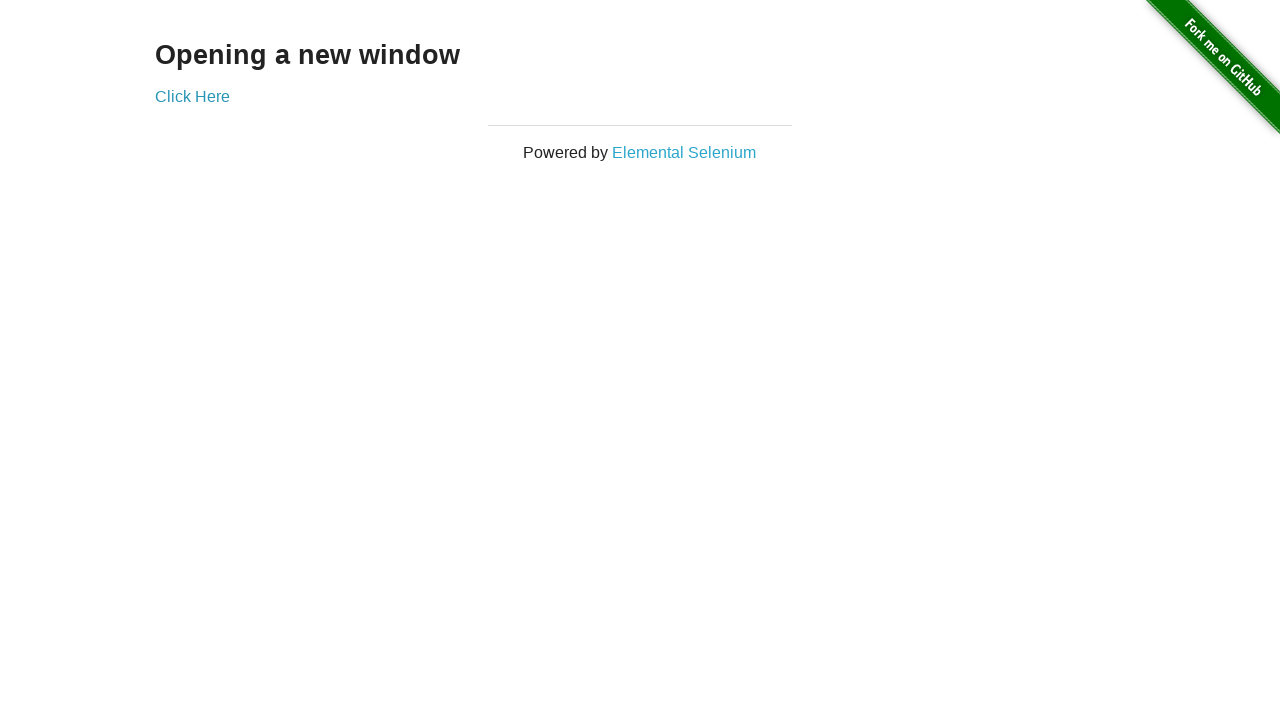

Retrieved all open windows/pages from context
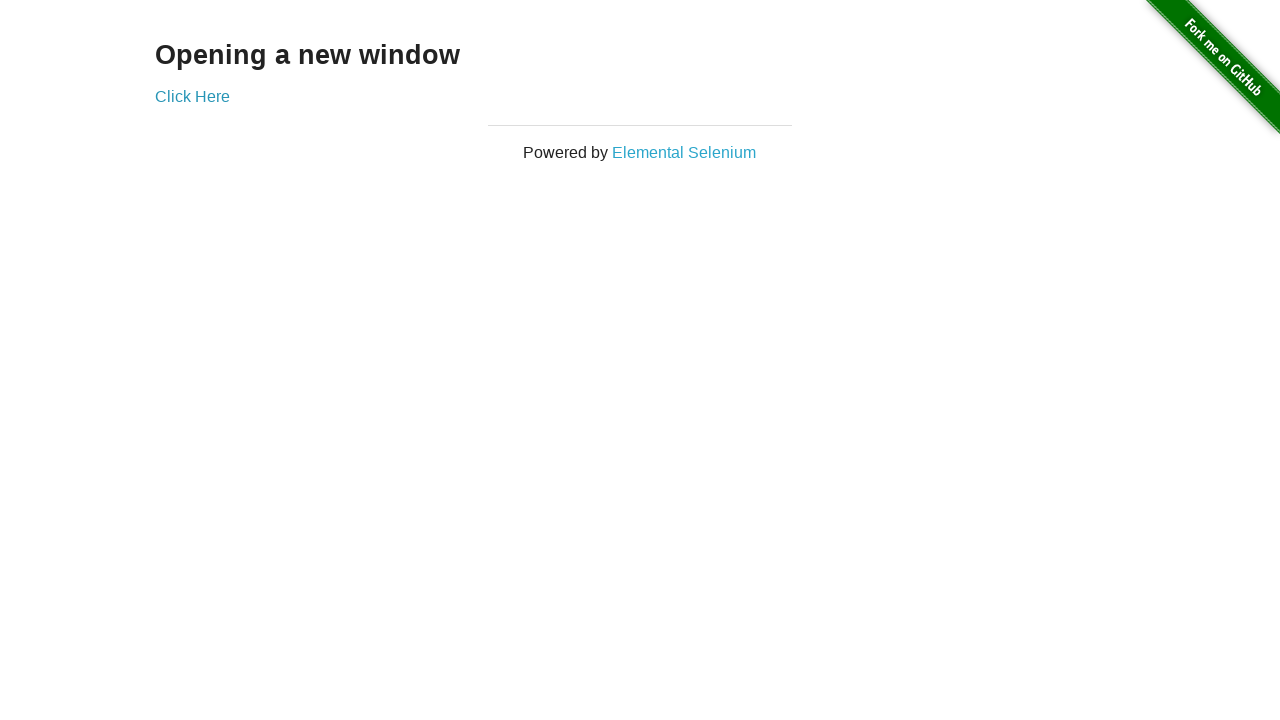

Switched to first window
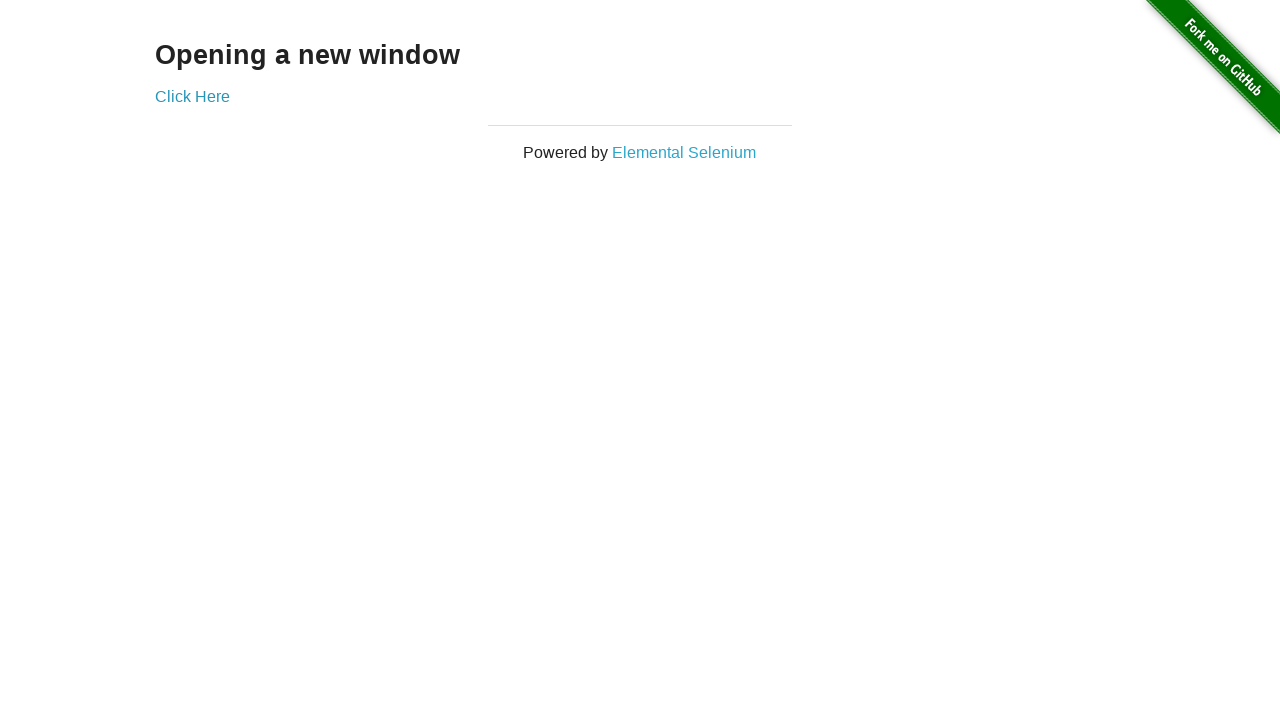

Verified first window title is not 'New Window'
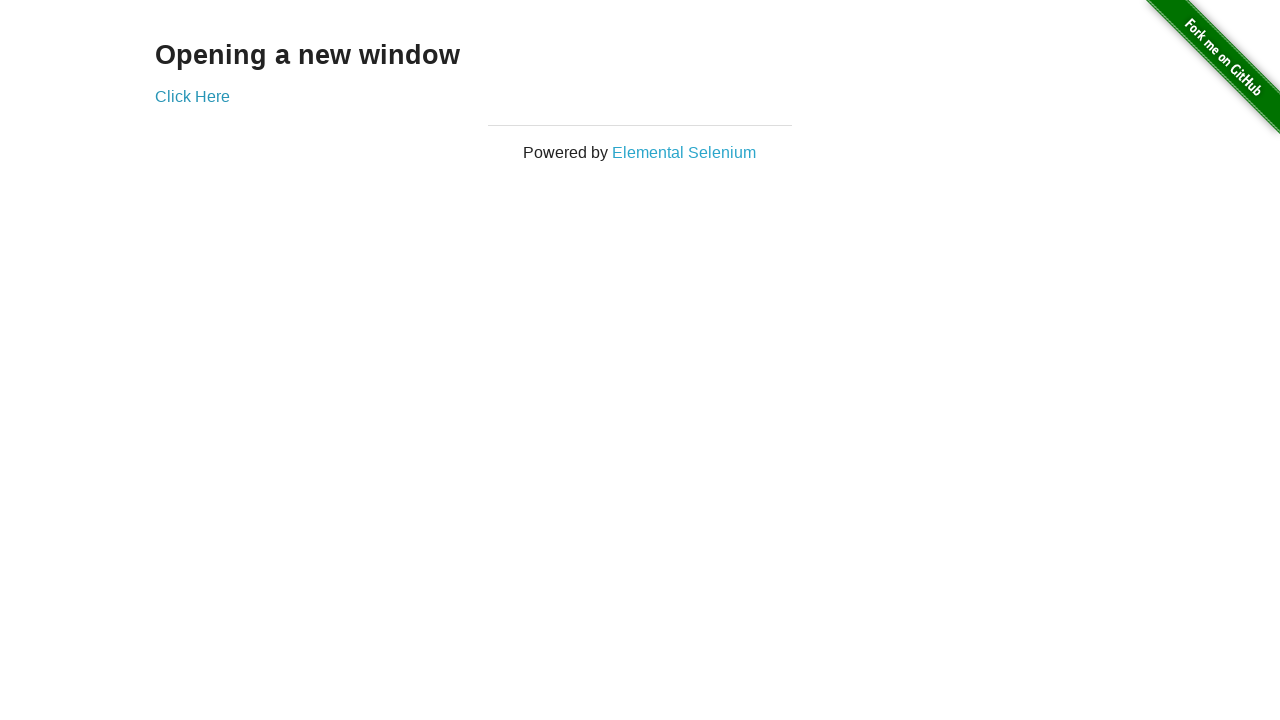

Switched to second window
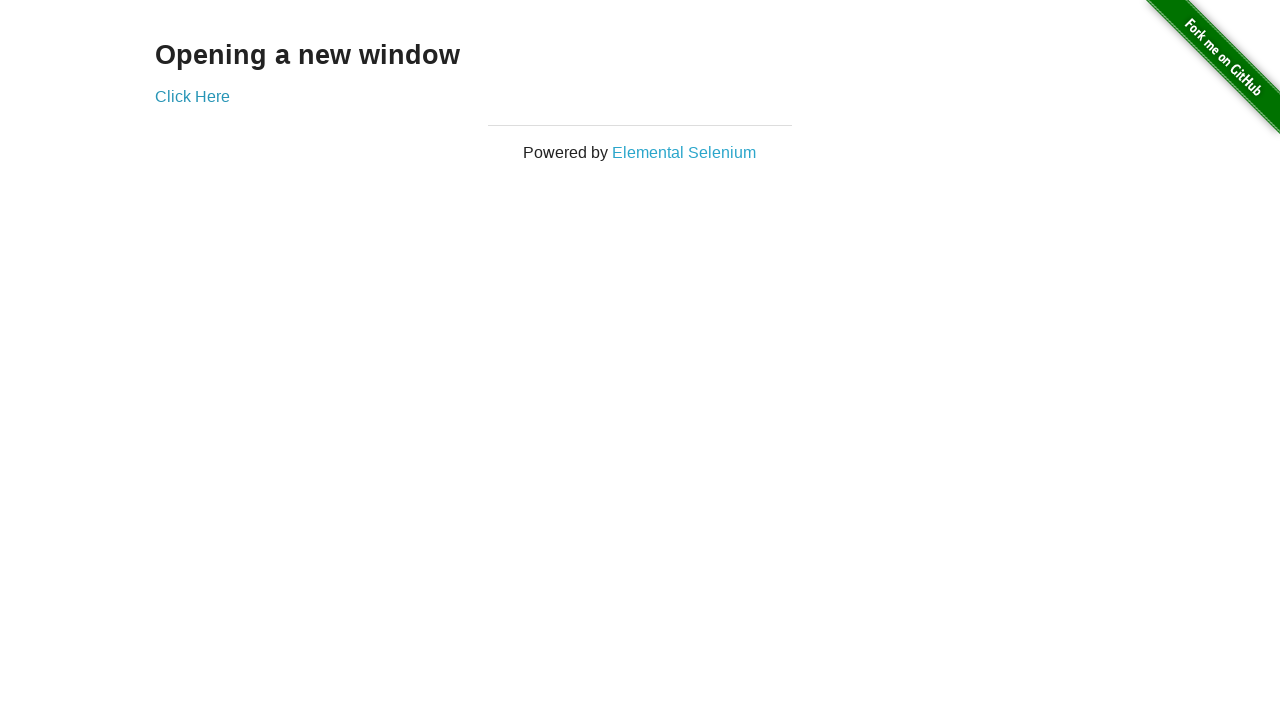

Waited for second window to fully load
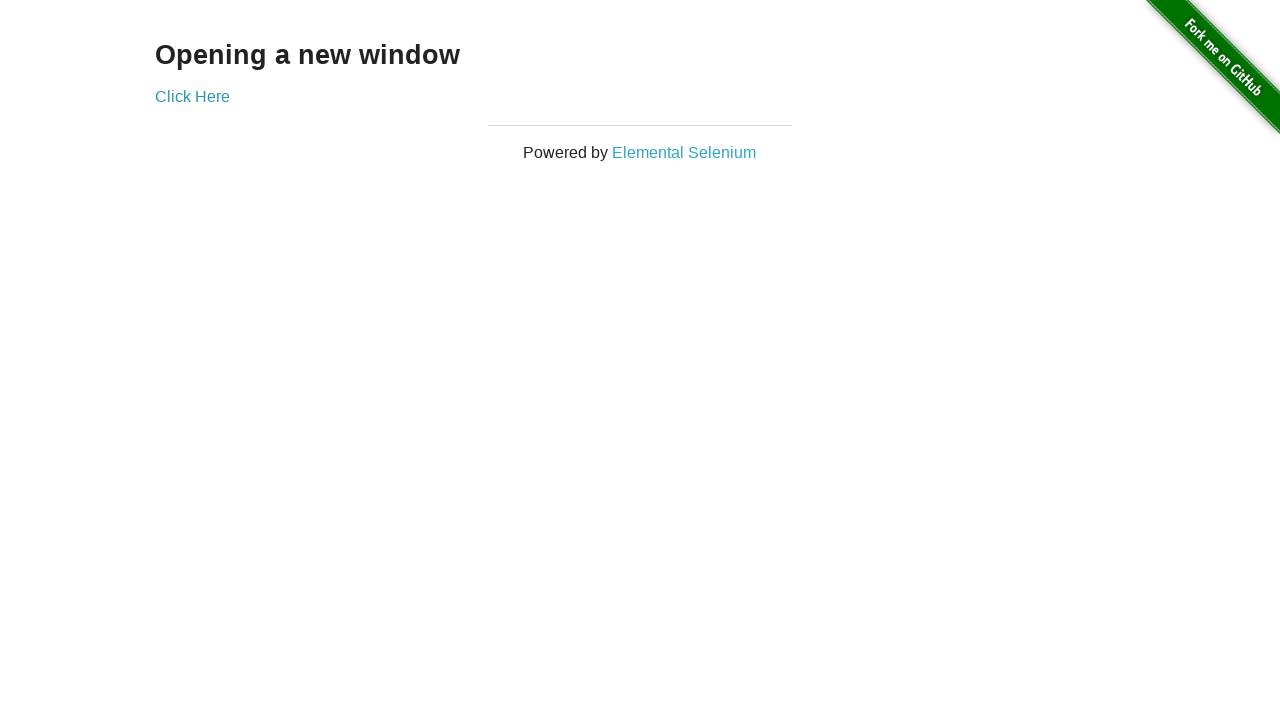

Verified second window title is 'New Window'
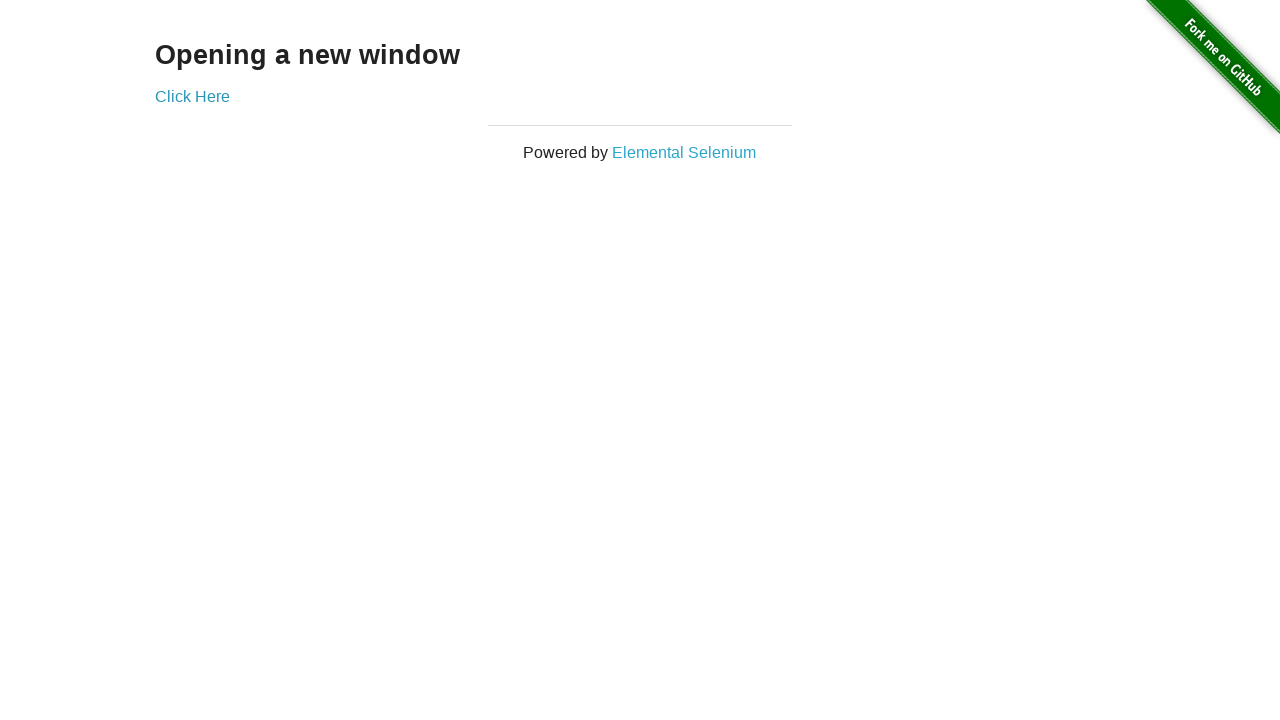

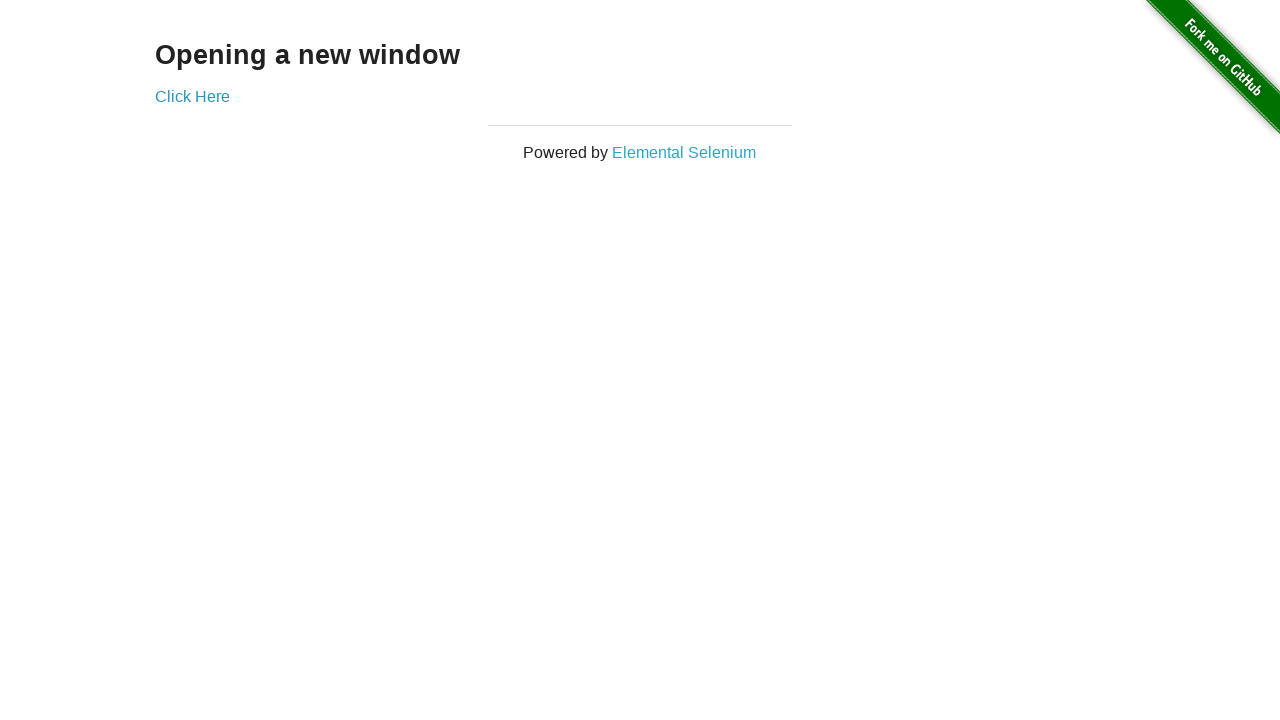